Tests selecting multiple non-consecutive elements using Ctrl+Click to select specific items

Starting URL: https://automationfc.github.io/jquery-selectable/

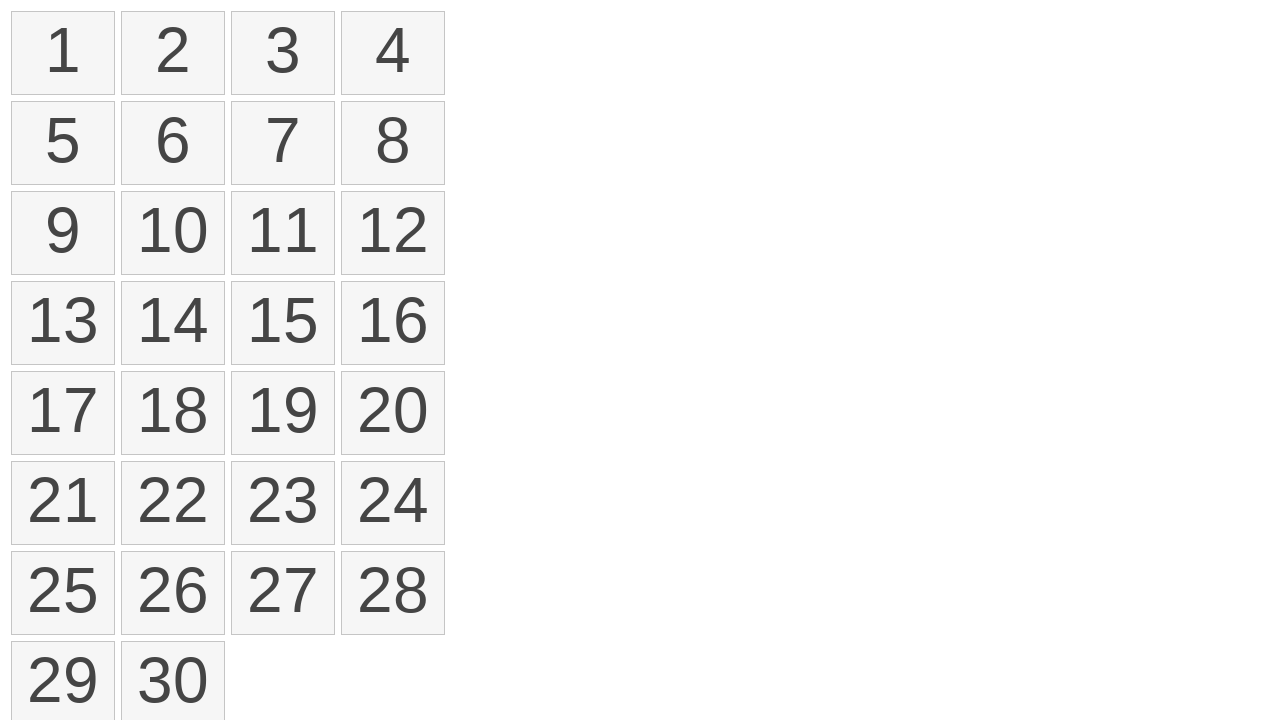

Located all selectable list items
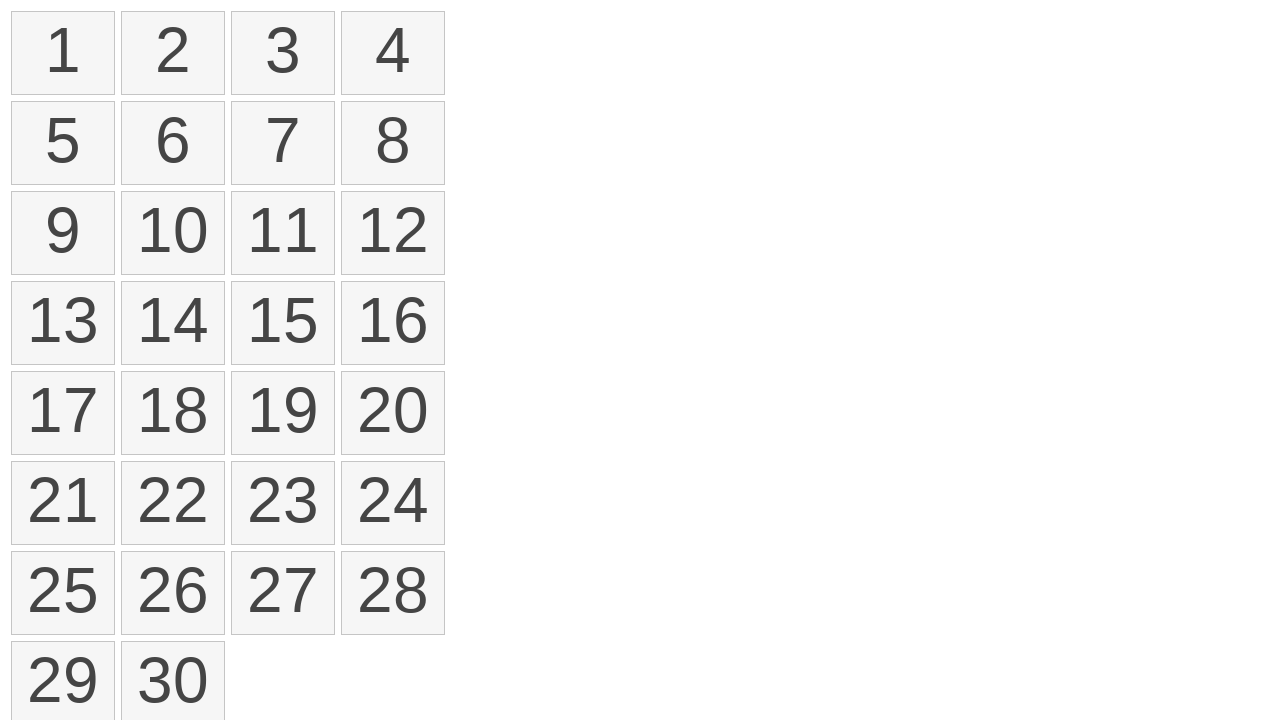

Pressed and held Control key
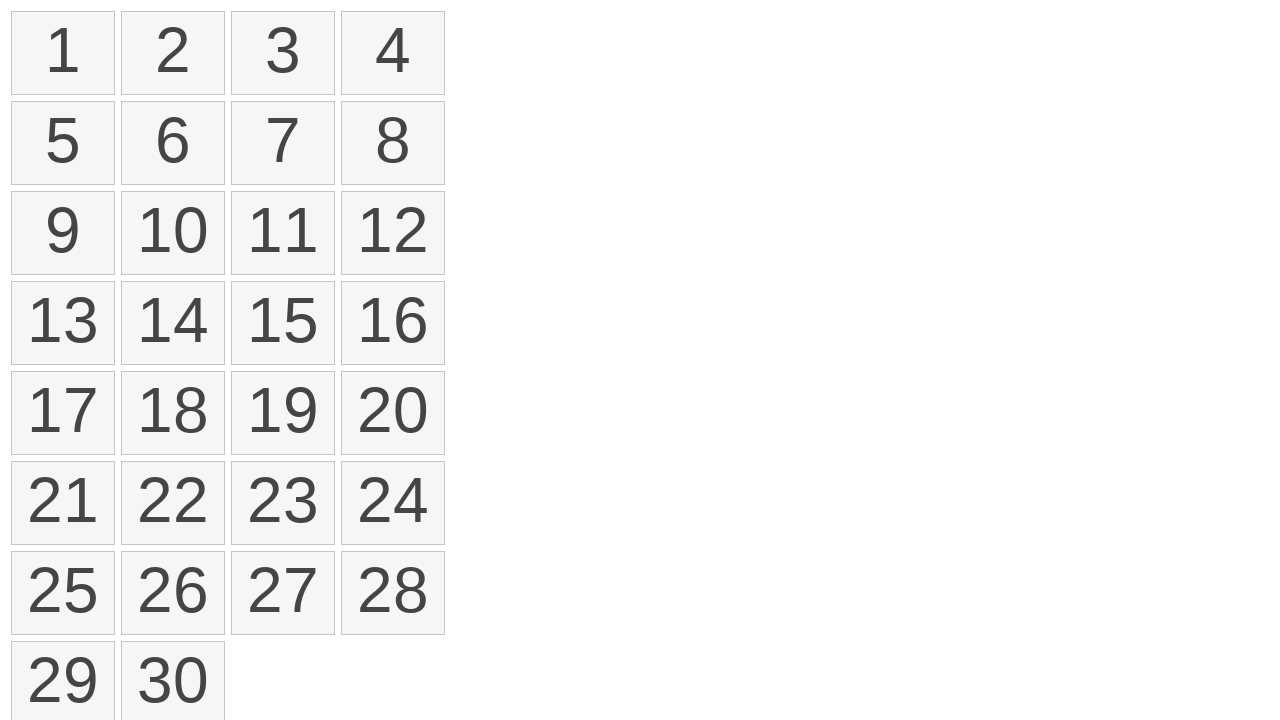

Clicked first item (index 0) while holding Control at (63, 53) on ol#selectable li >> nth=0
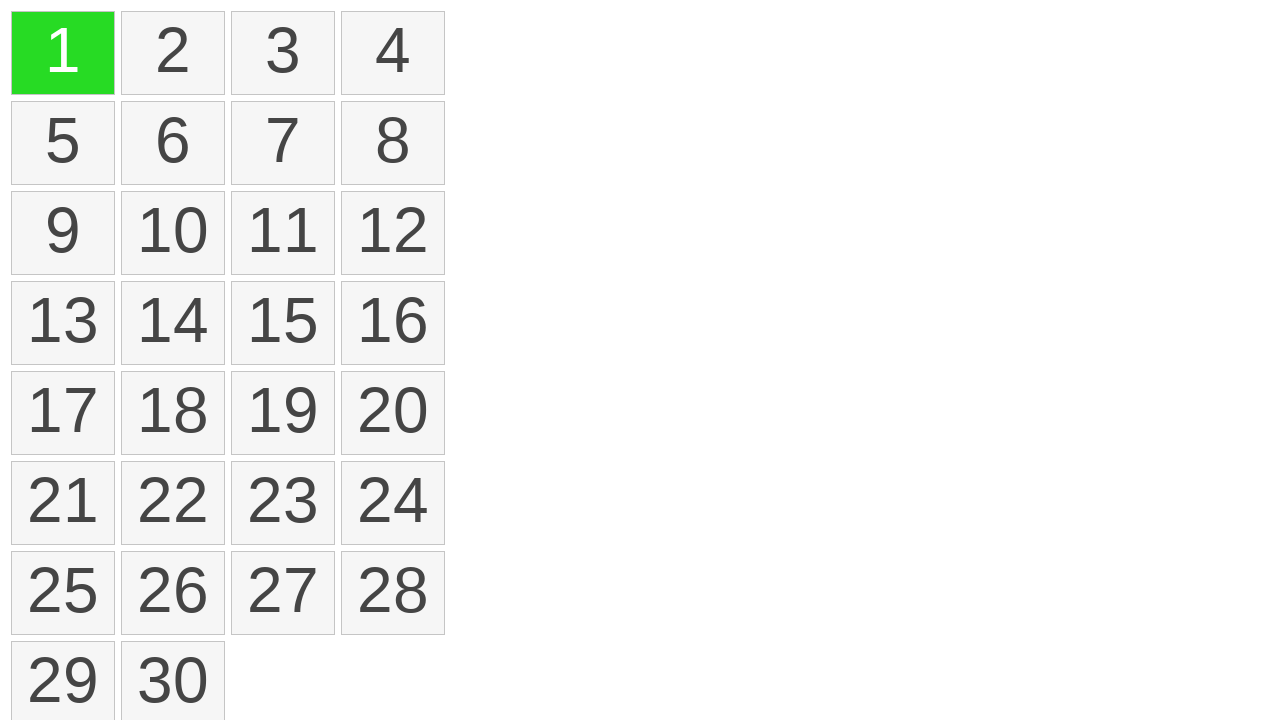

Clicked third item (index 2) while holding Control at (283, 53) on ol#selectable li >> nth=2
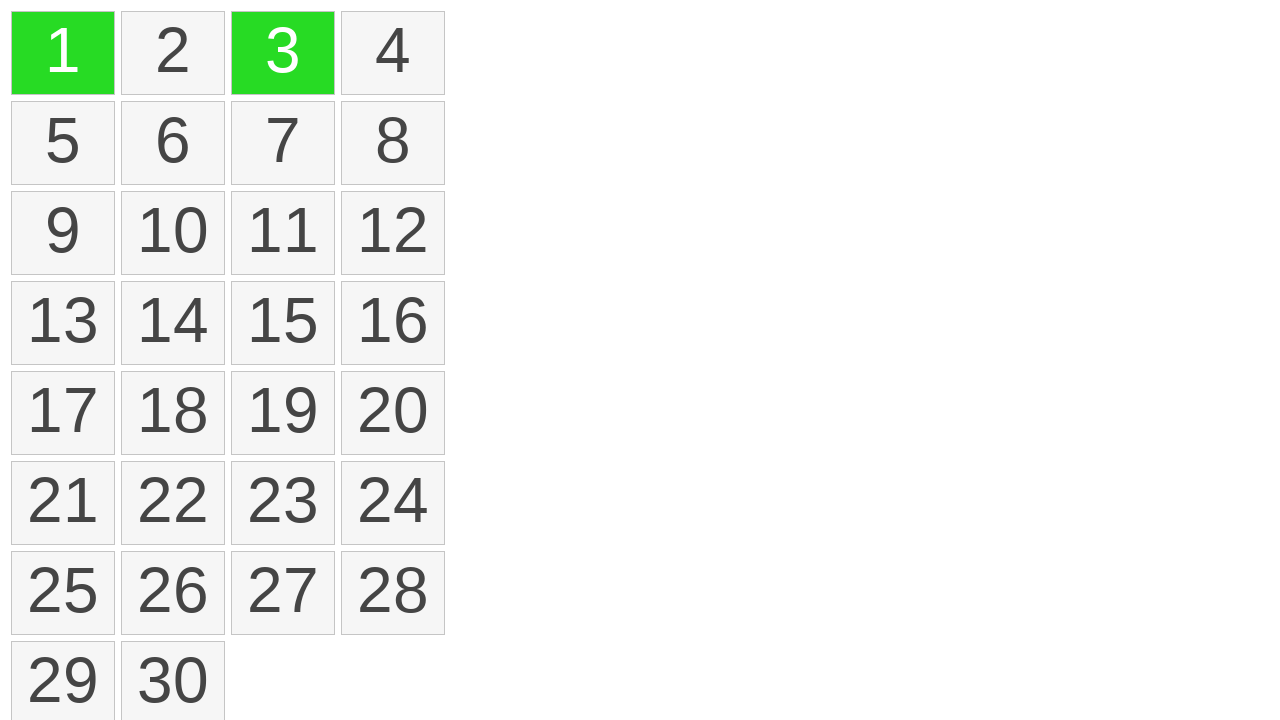

Clicked sixth item (index 5) while holding Control at (173, 143) on ol#selectable li >> nth=5
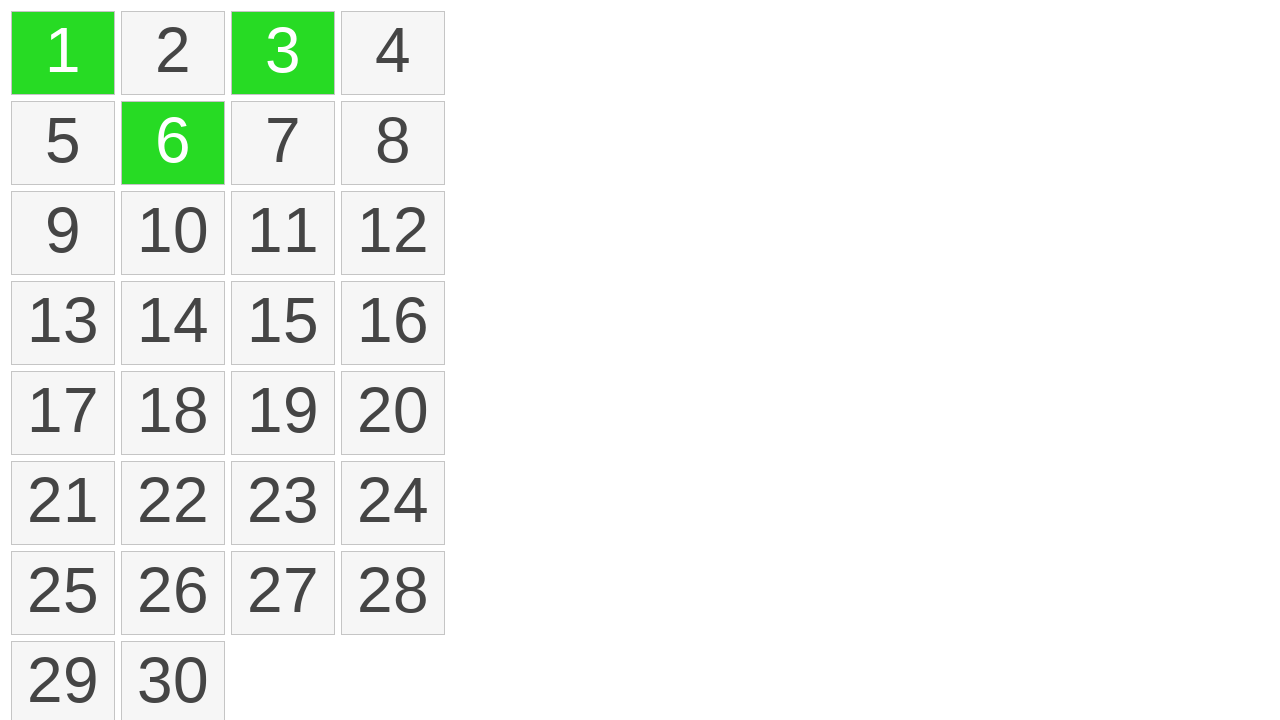

Clicked eleventh item (index 10) while holding Control at (283, 233) on ol#selectable li >> nth=10
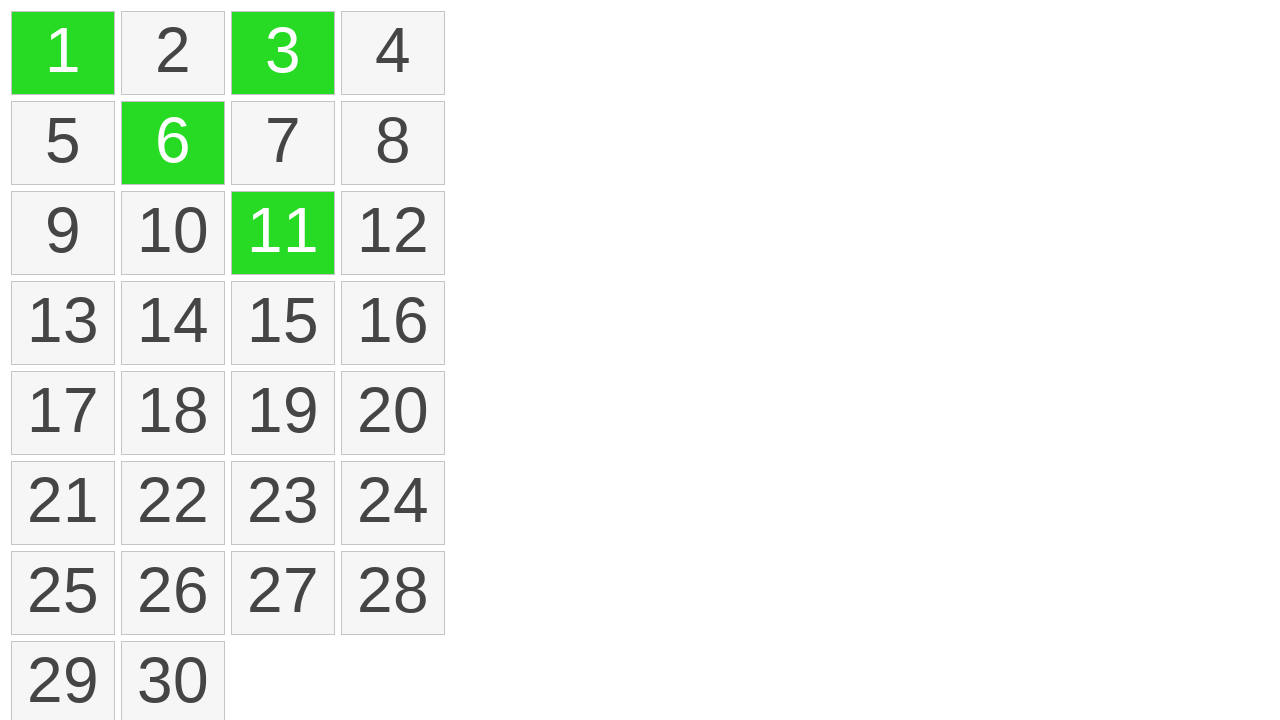

Released Control key
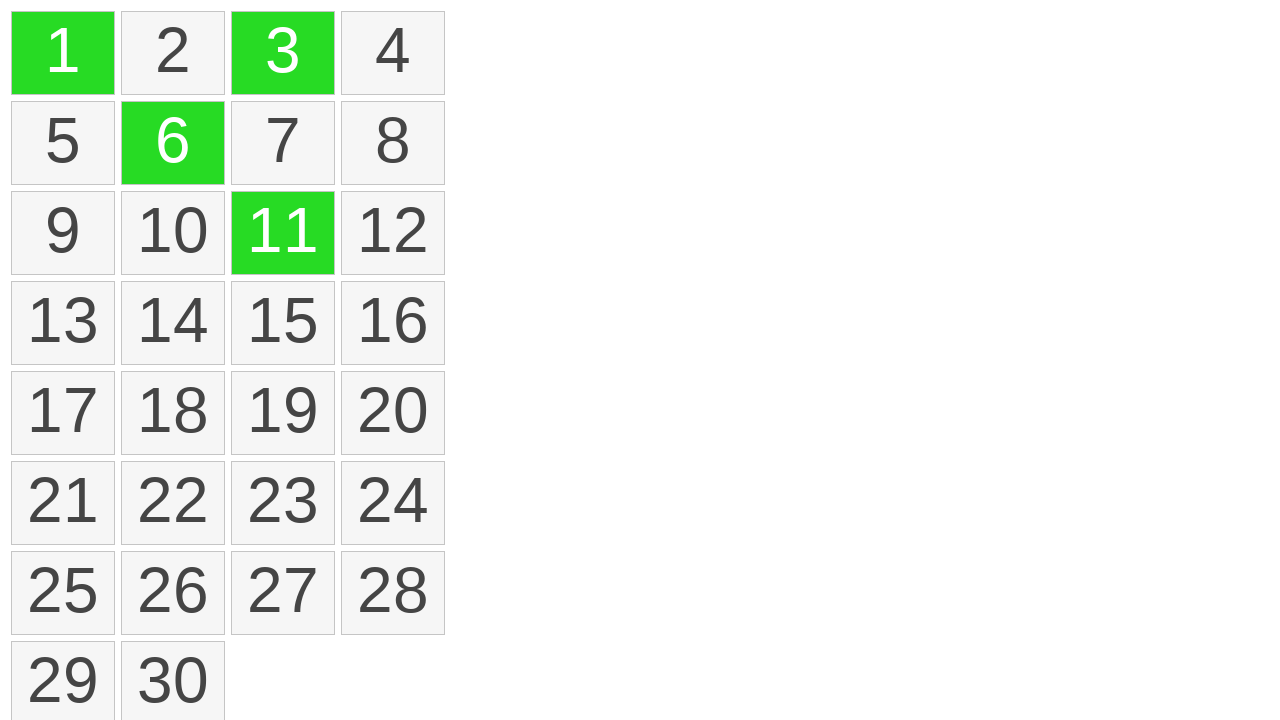

Located all selected items
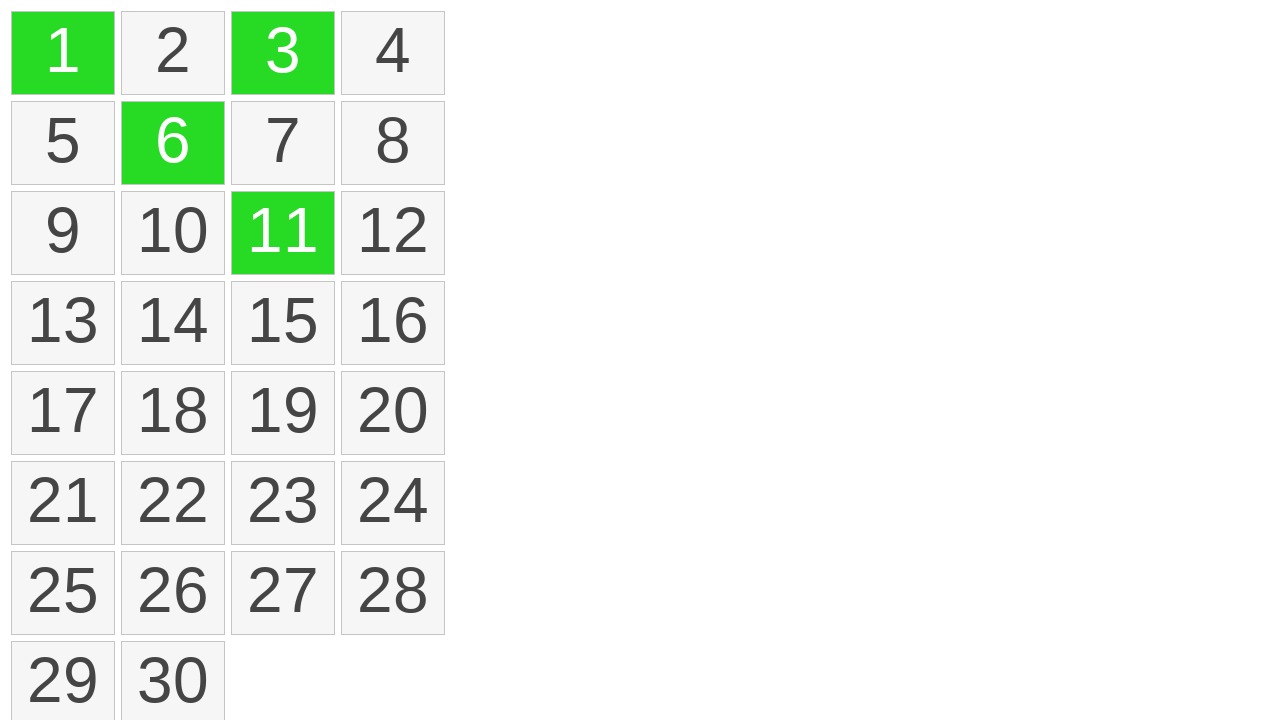

Verified that exactly 4 items are selected
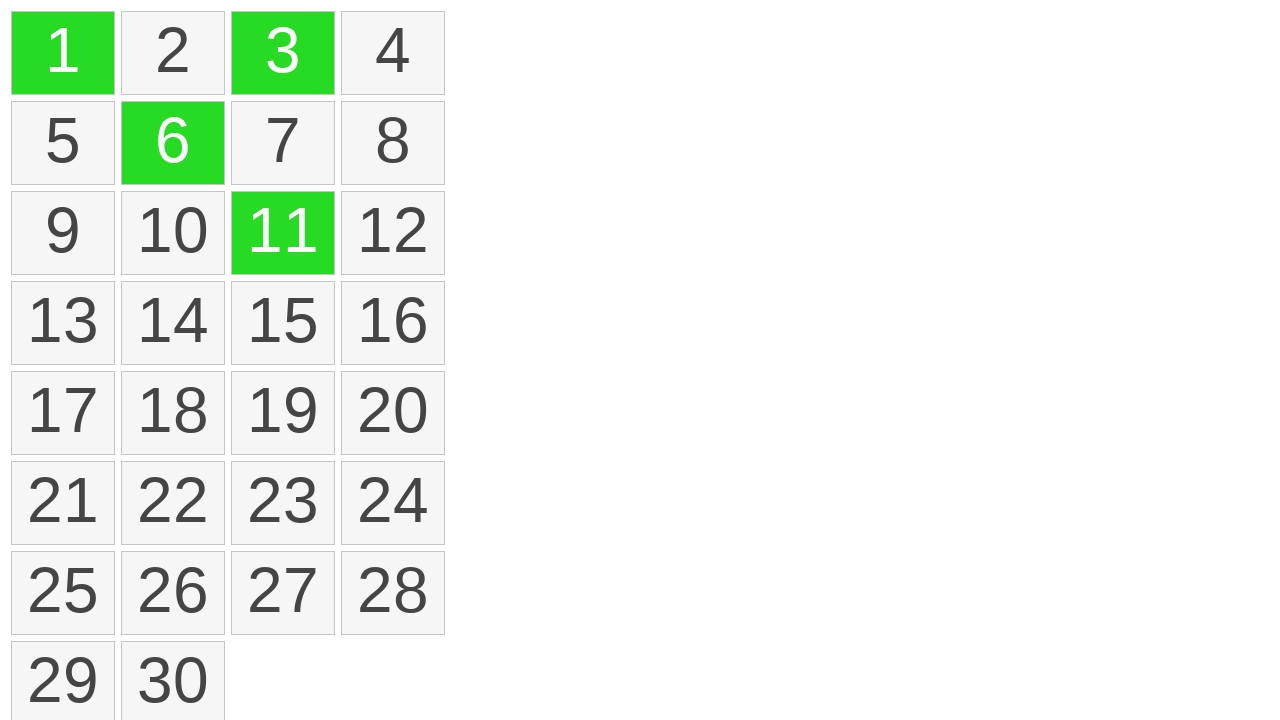

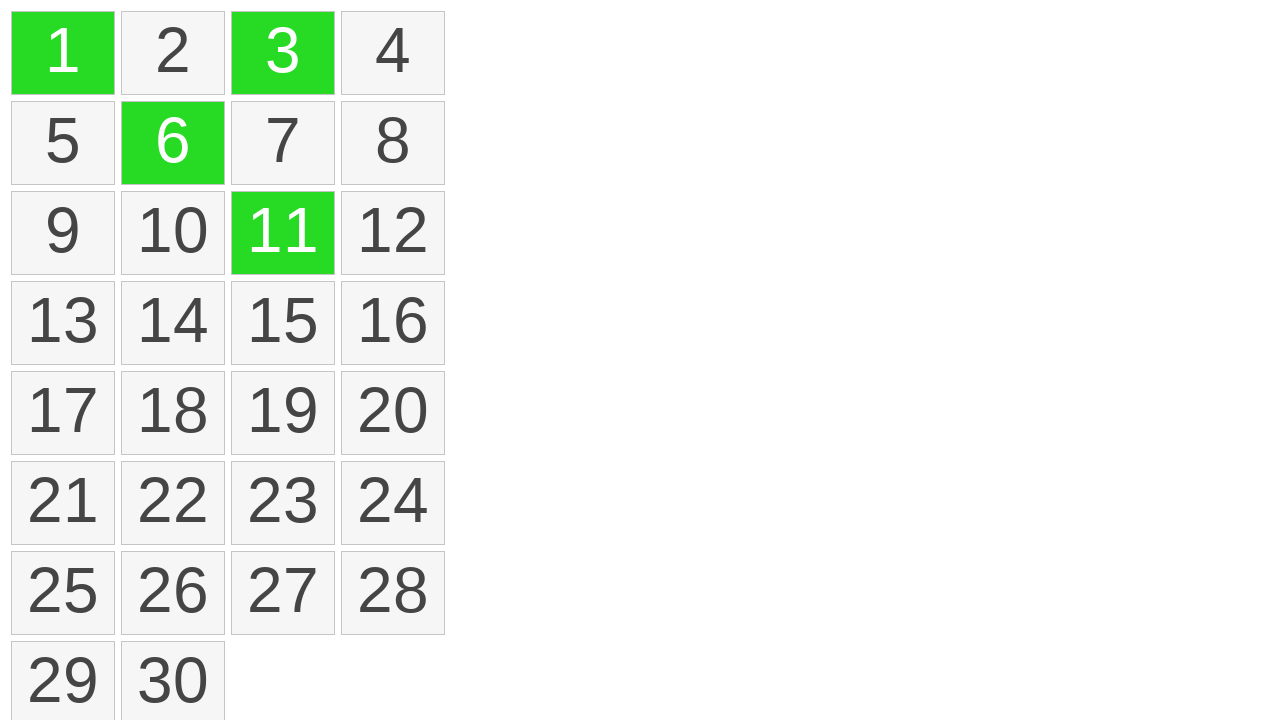